Tests alert functionality by clicking on an alert button

Starting URL: https://demoqa.com/alerts

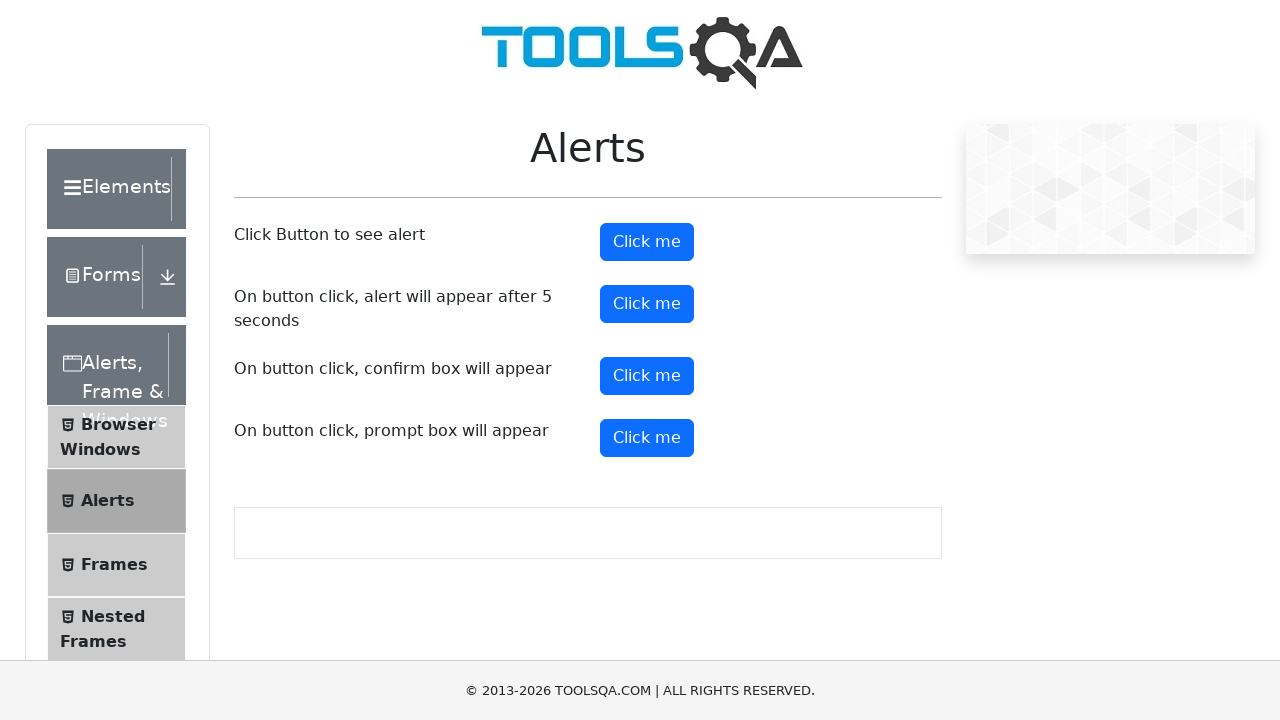

Navigated to alerts demo page at https://demoqa.com/alerts
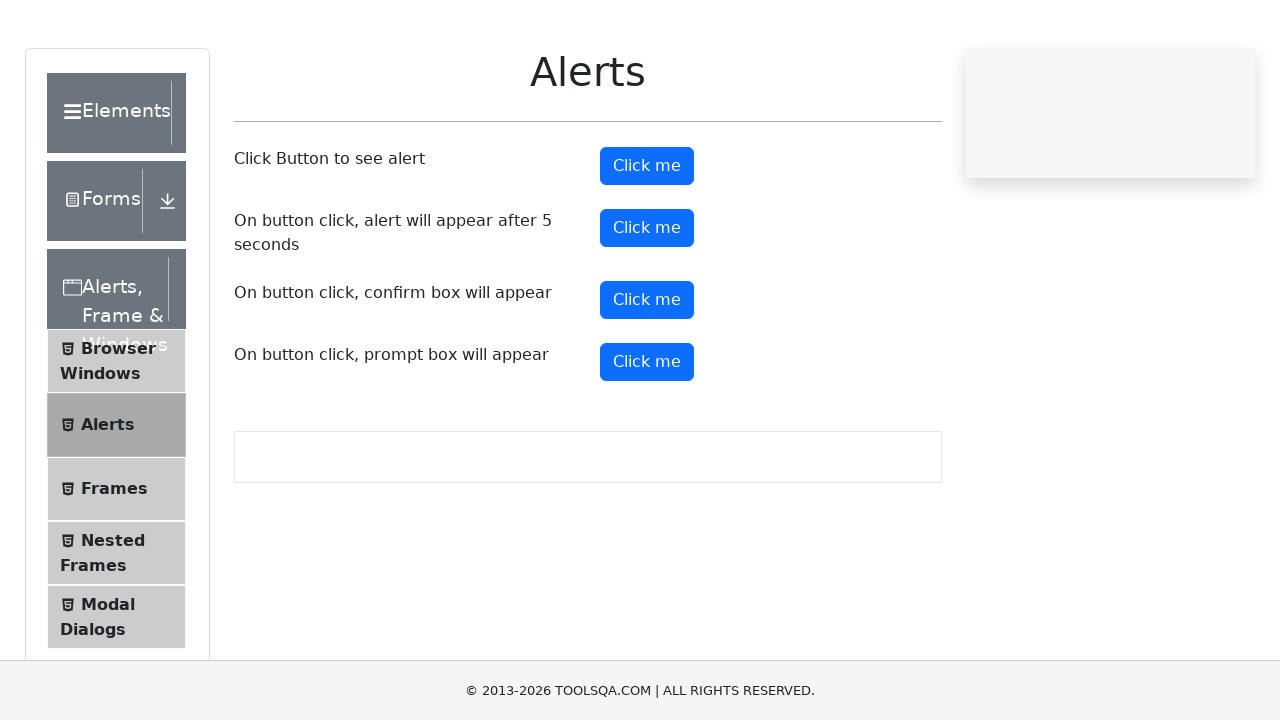

Clicked the first 'Click me' button to trigger alert at (647, 242) on (//*[text()='Click me'])[1]
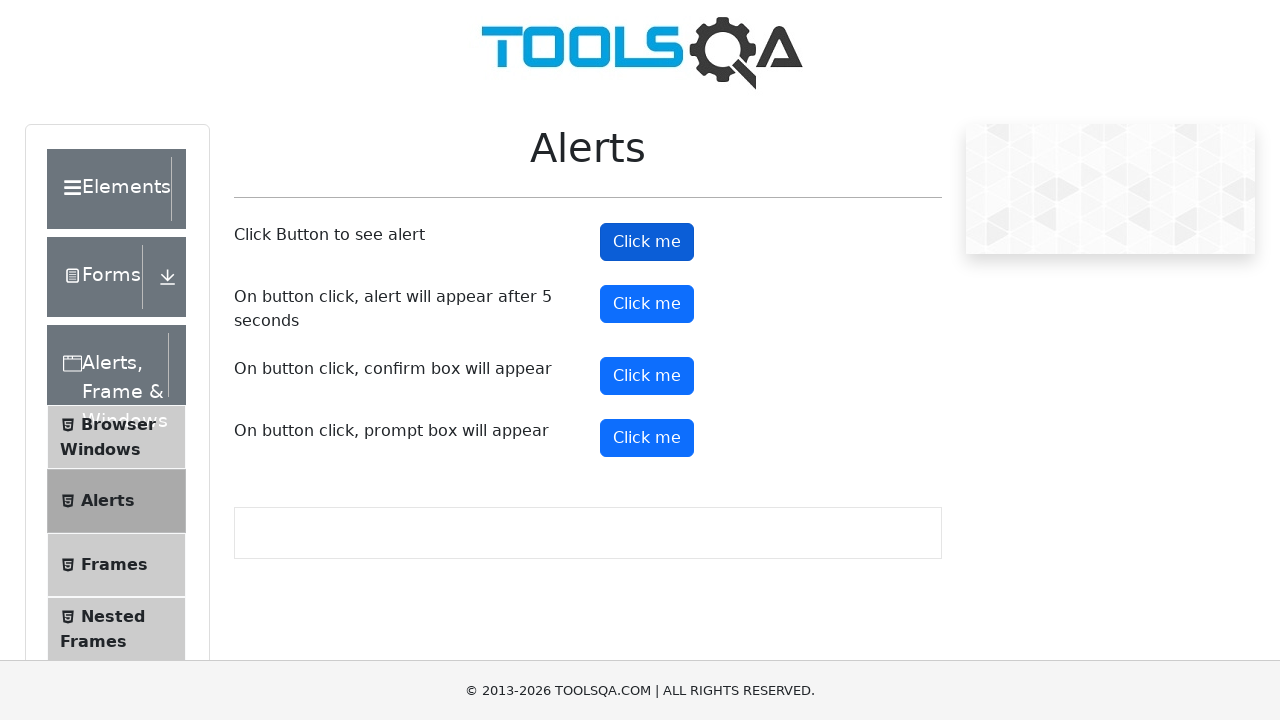

Set up dialog handler to automatically accept alerts
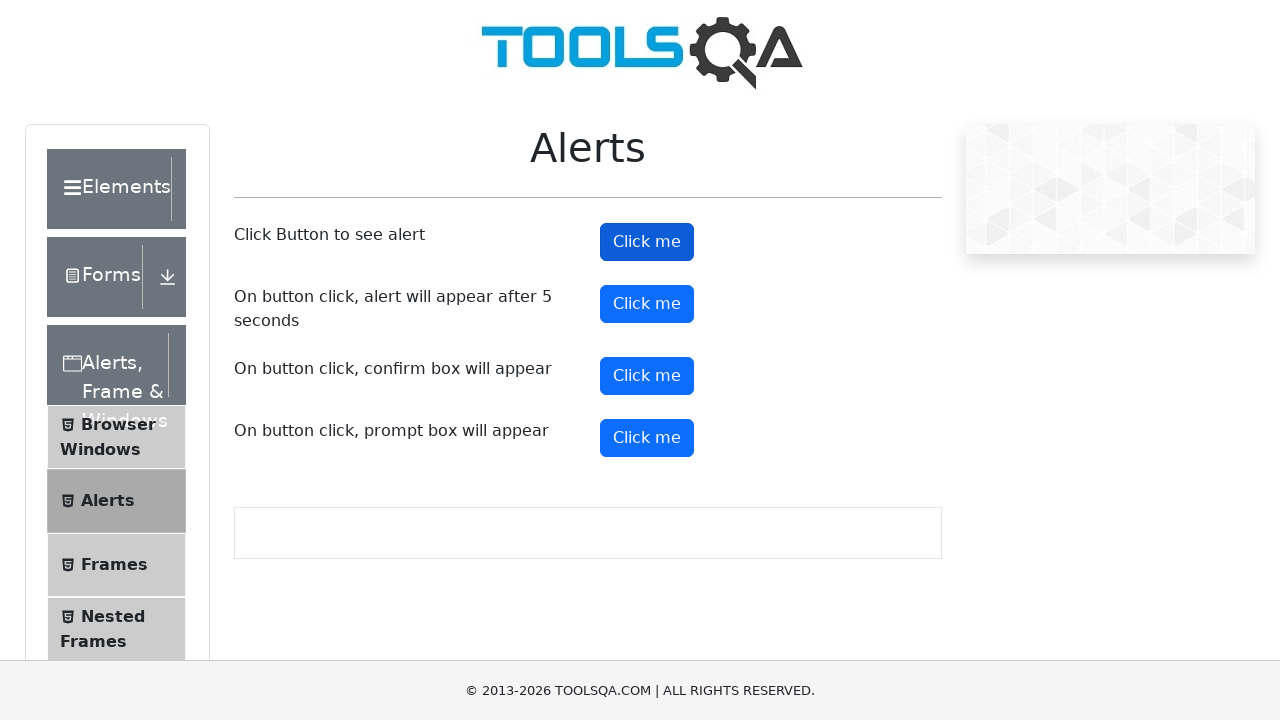

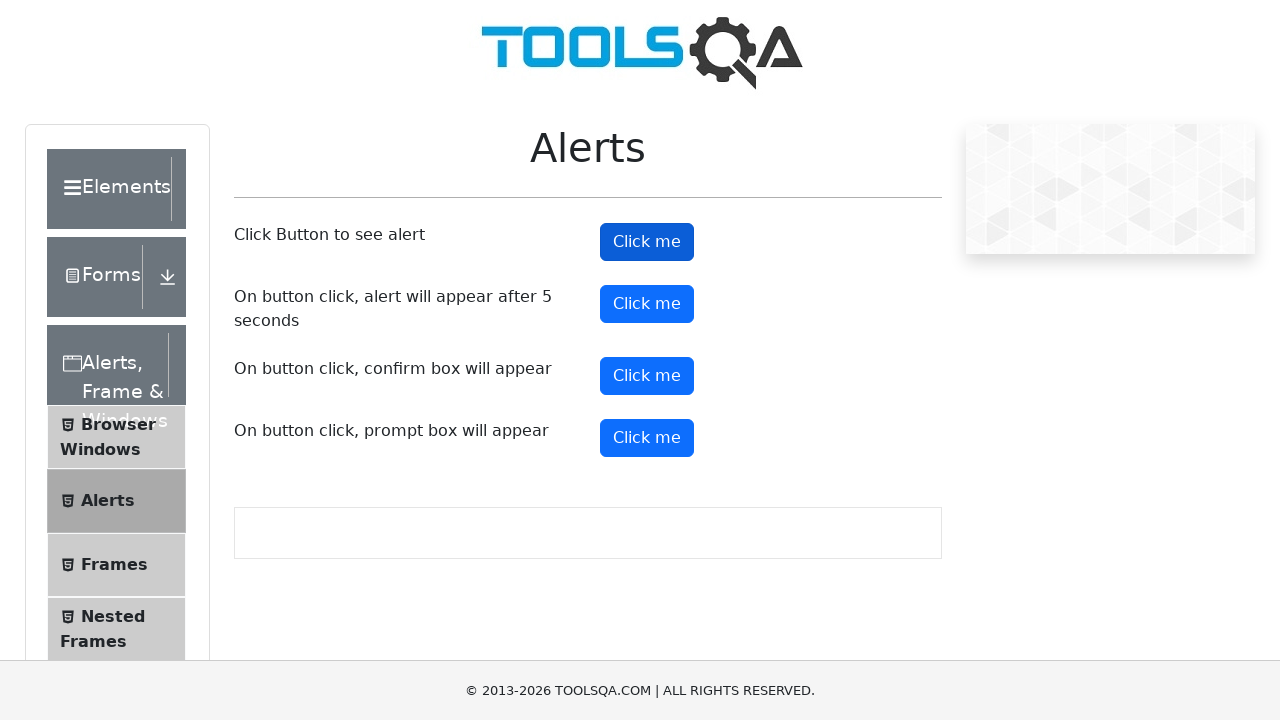